Tests that checkbox and label are hidden when editing a todo item.

Starting URL: https://demo.playwright.dev/todomvc

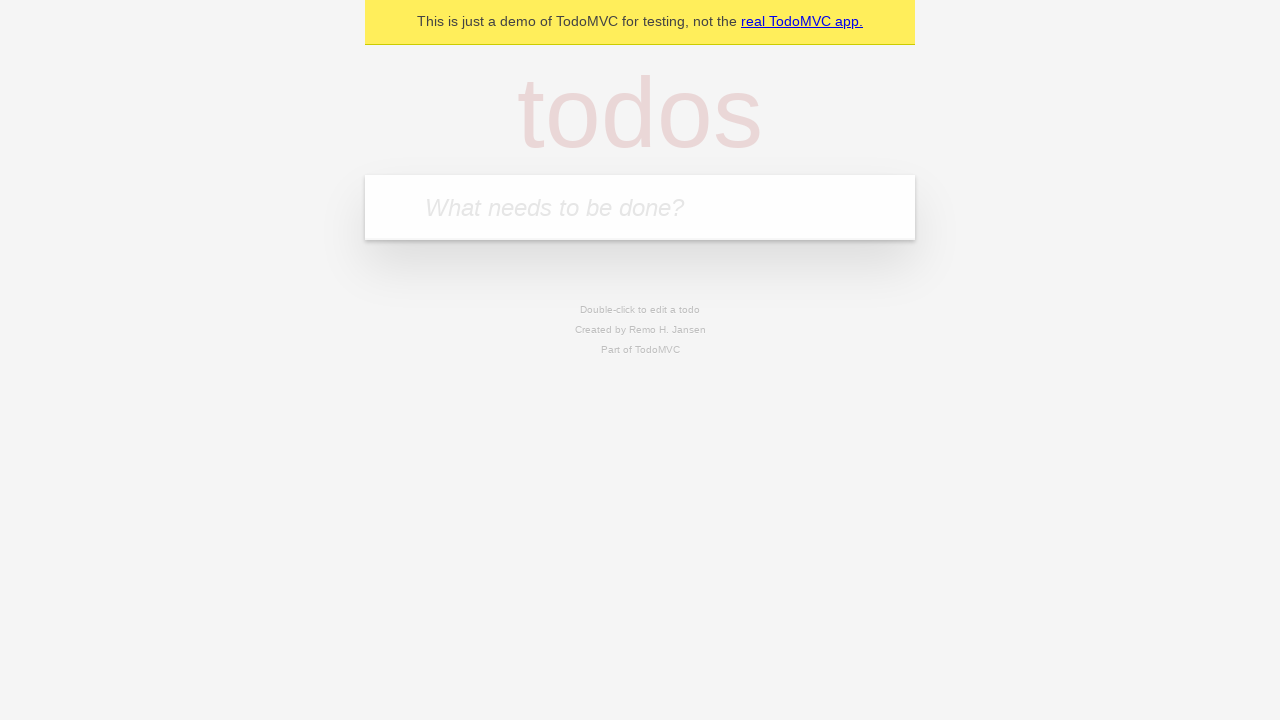

Filled 'What needs to be done?' field with 'buy some cheese' on internal:attr=[placeholder="What needs to be done?"i]
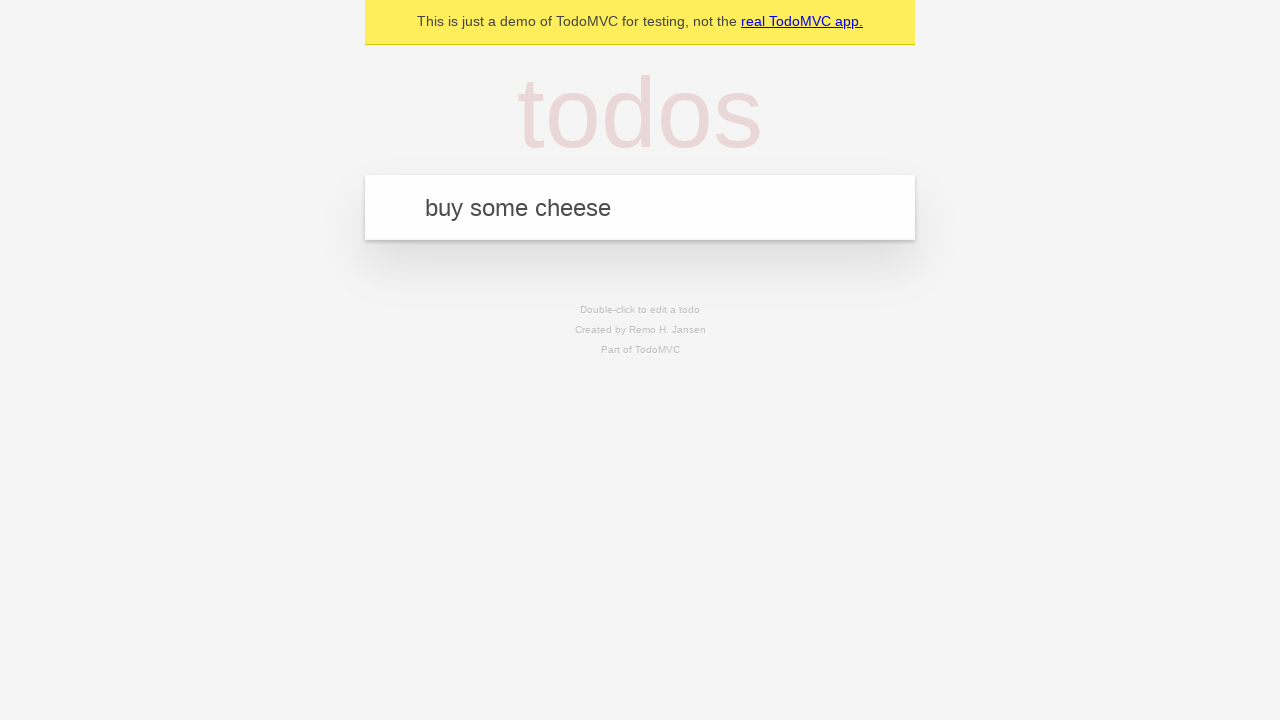

Pressed Enter to create first todo item on internal:attr=[placeholder="What needs to be done?"i]
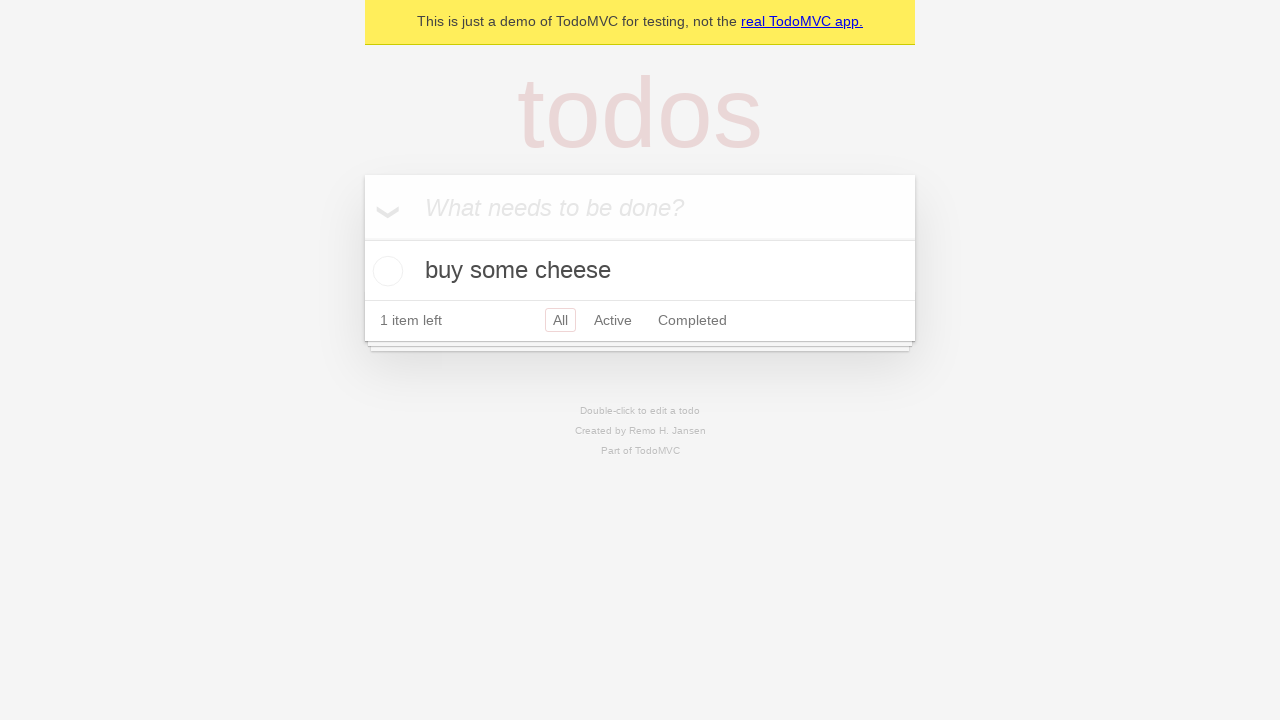

Filled input field with 'feed the cat' on internal:attr=[placeholder="What needs to be done?"i]
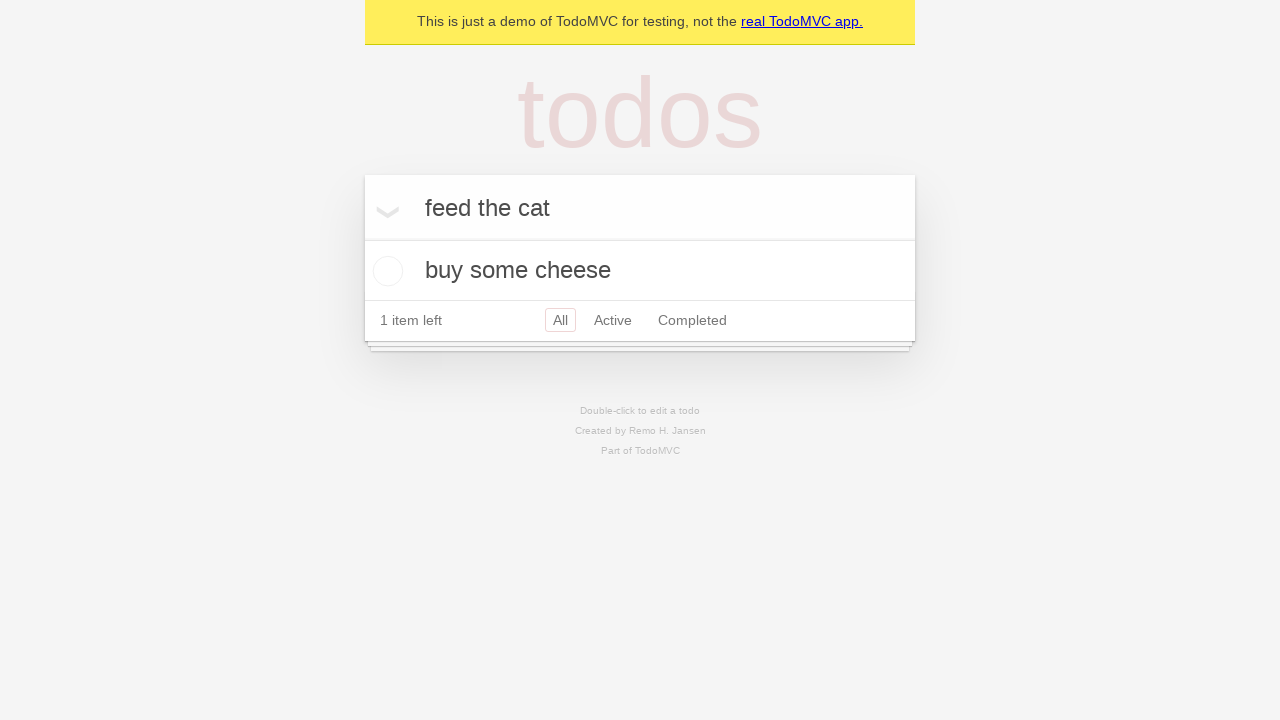

Pressed Enter to create second todo item on internal:attr=[placeholder="What needs to be done?"i]
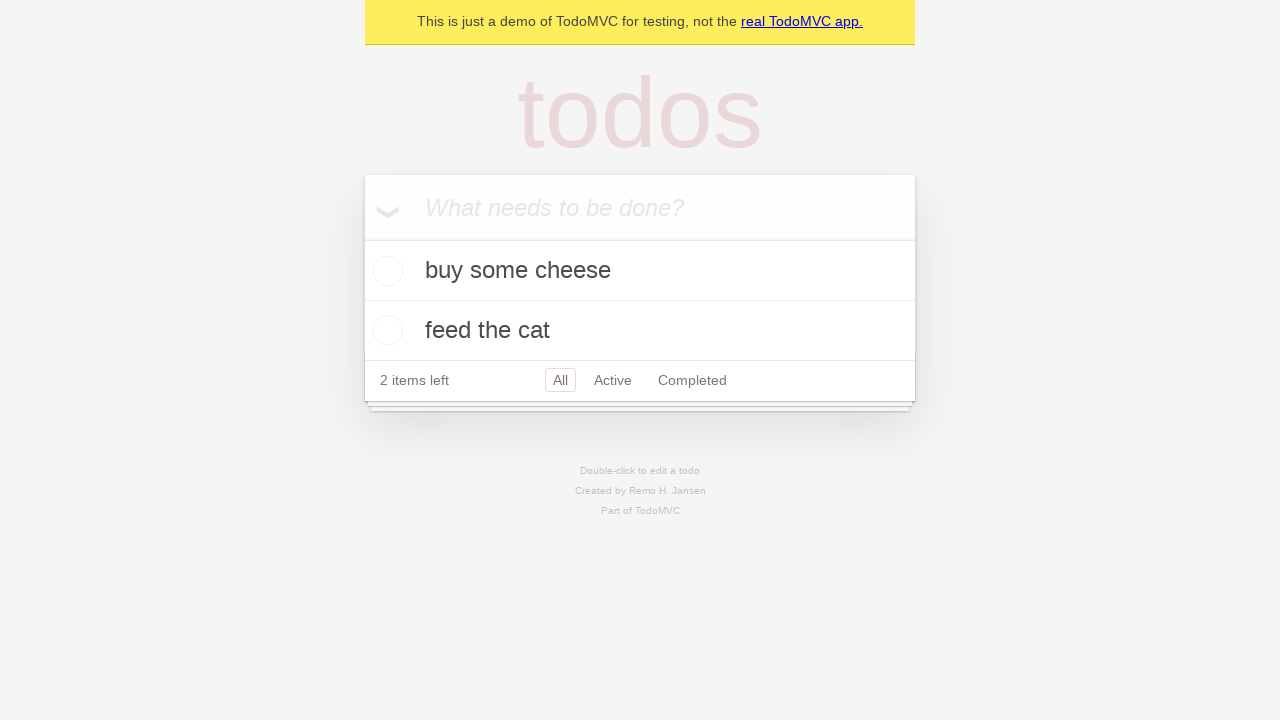

Filled input field with 'book a doctors appointment' on internal:attr=[placeholder="What needs to be done?"i]
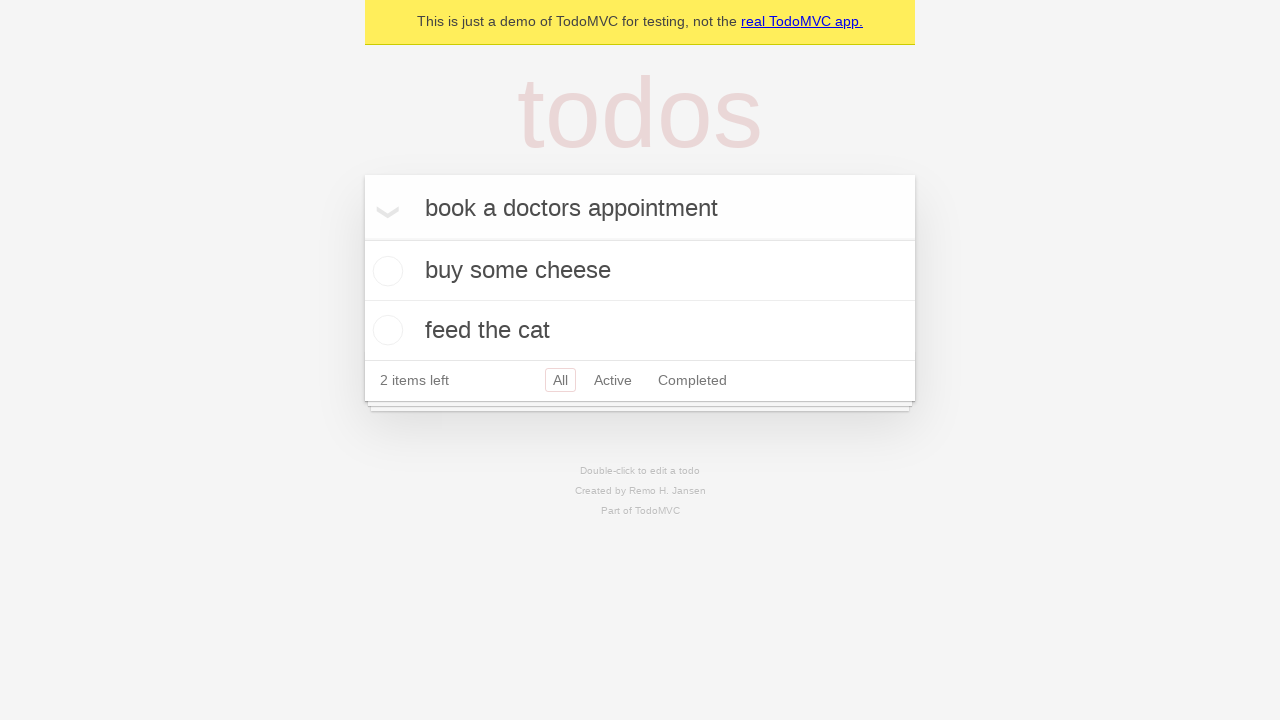

Pressed Enter to create third todo item on internal:attr=[placeholder="What needs to be done?"i]
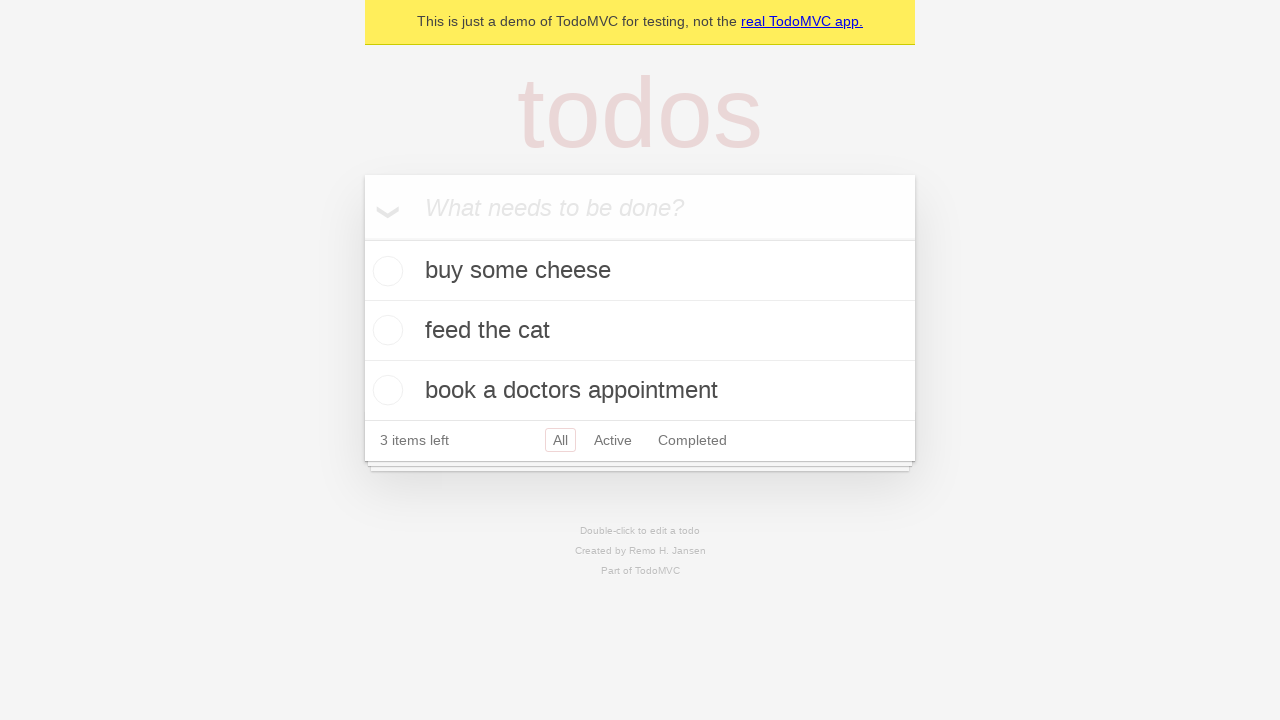

Waited for all three todo items to load
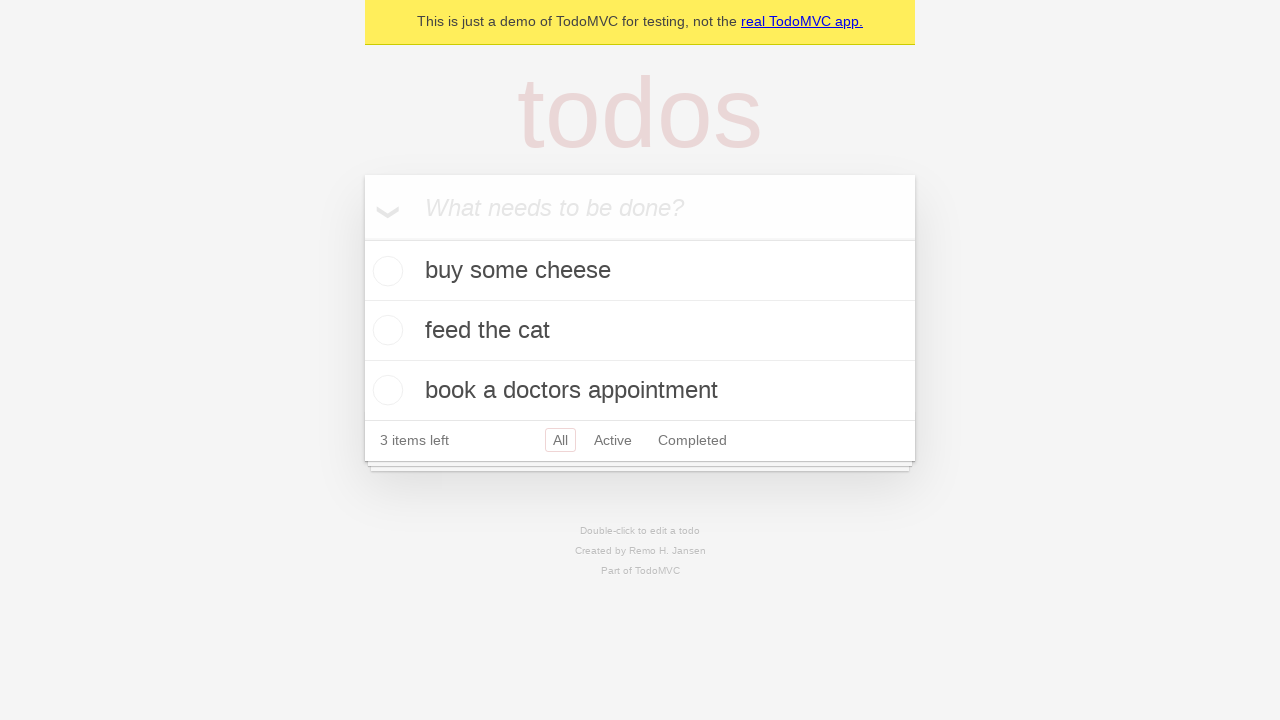

Double-clicked second todo item to enter edit mode at (640, 331) on internal:testid=[data-testid="todo-item"s] >> nth=1
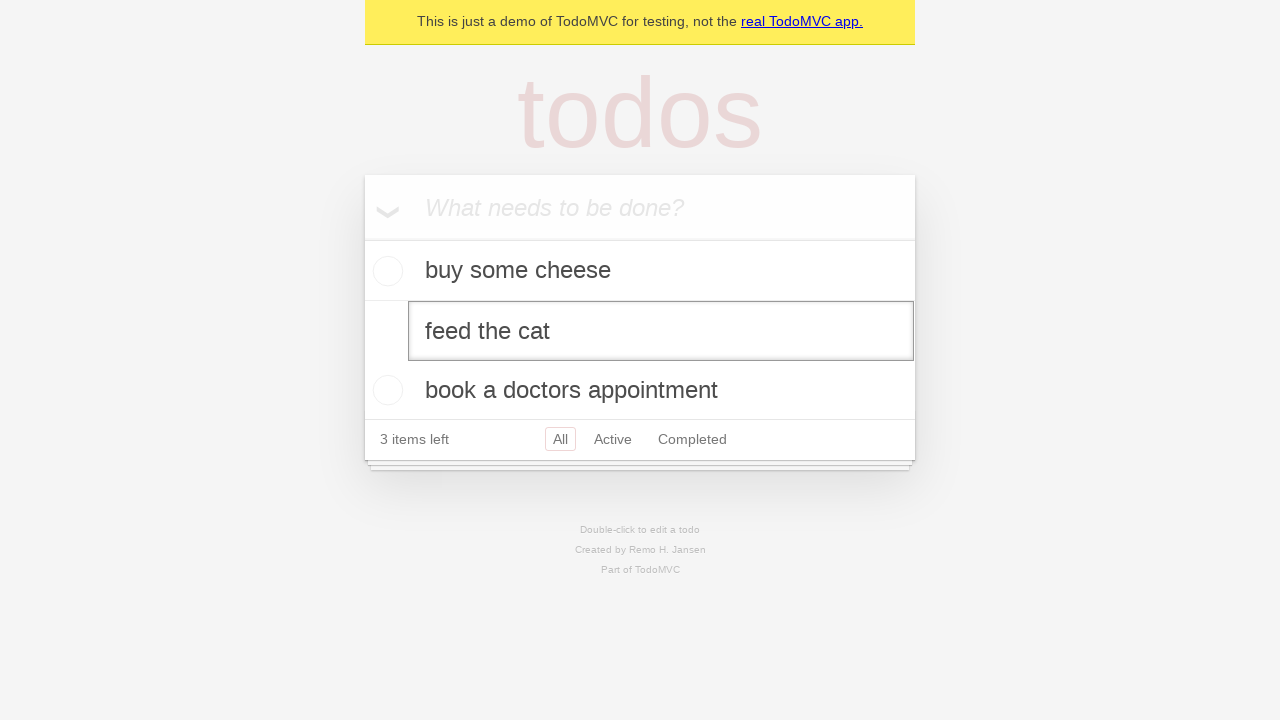

Waited for edit textbox to appear - checkbox and label should be hidden
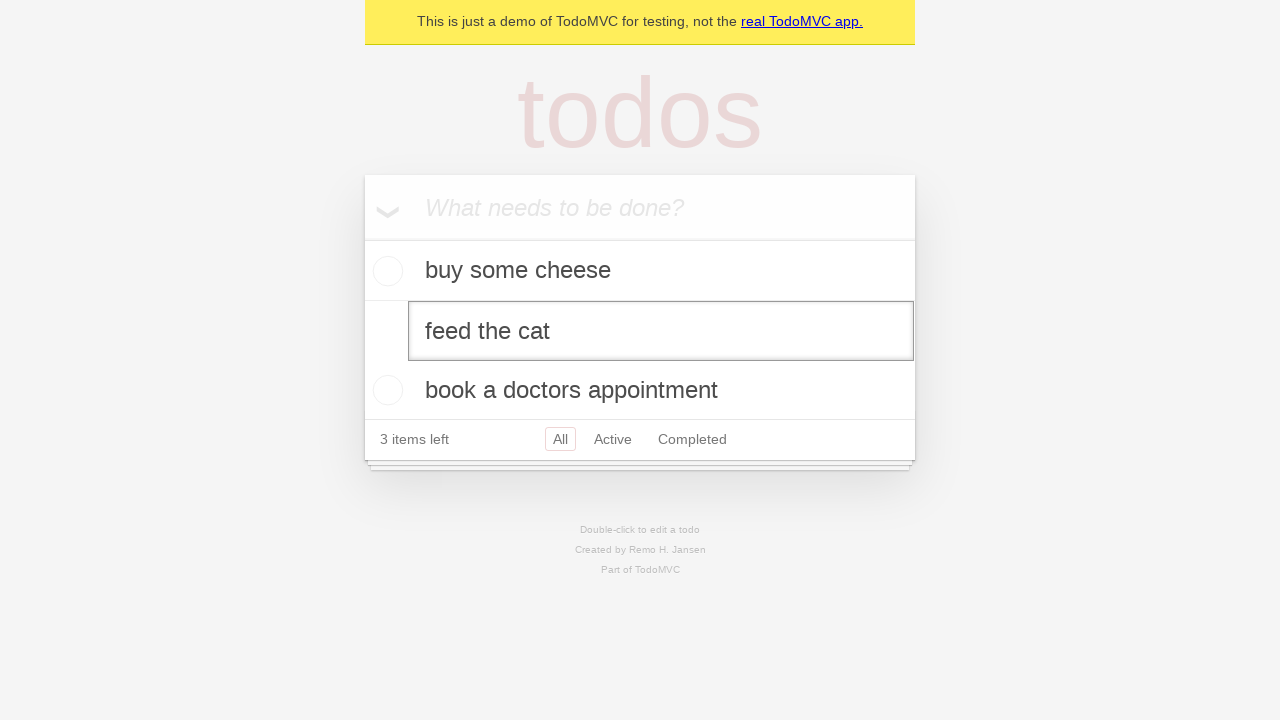

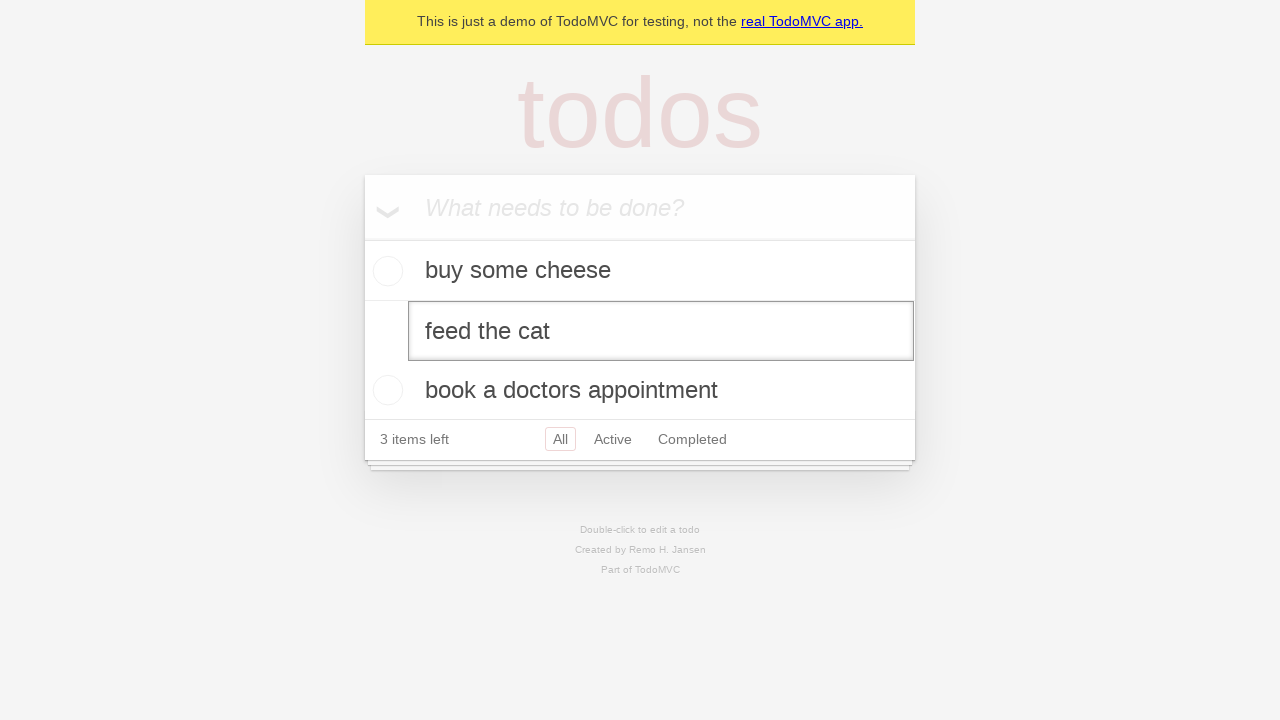